Navigates to an image hosting page and clicks on a form input element, likely to reveal or access the full image.

Starting URL: https://imx.to/i/20dl8j

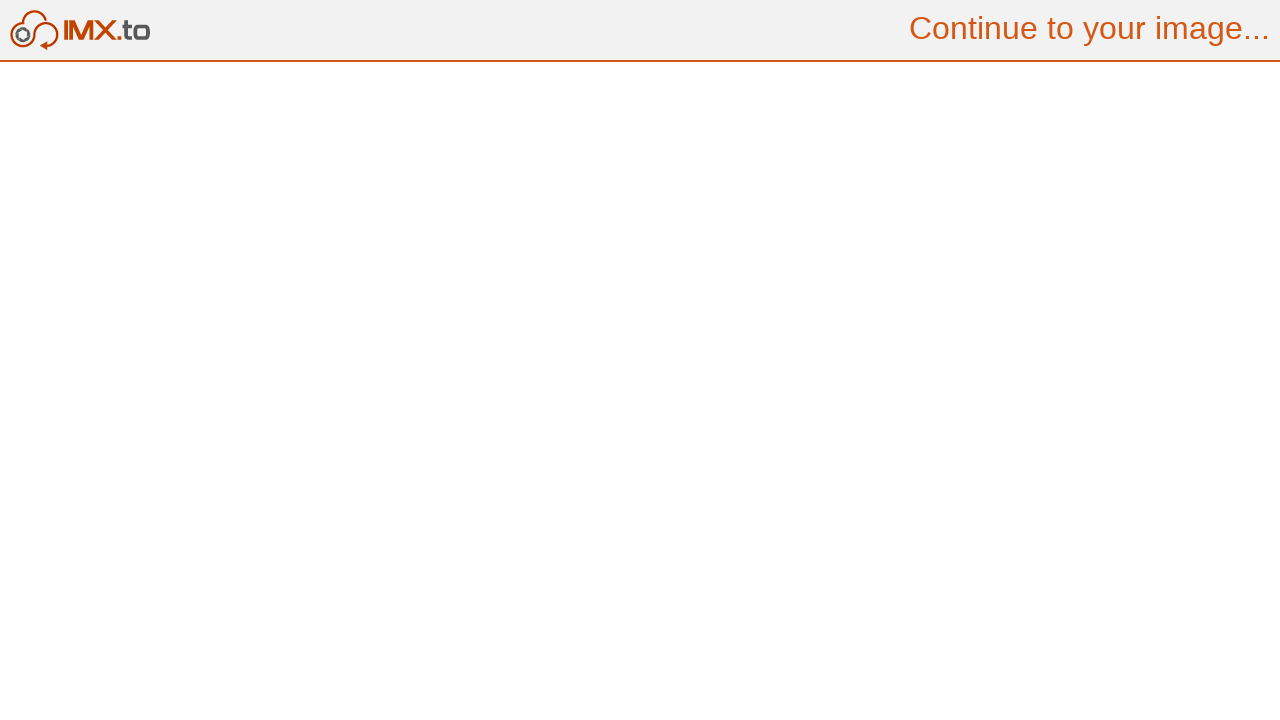

Waited for page to load (domcontentloaded)
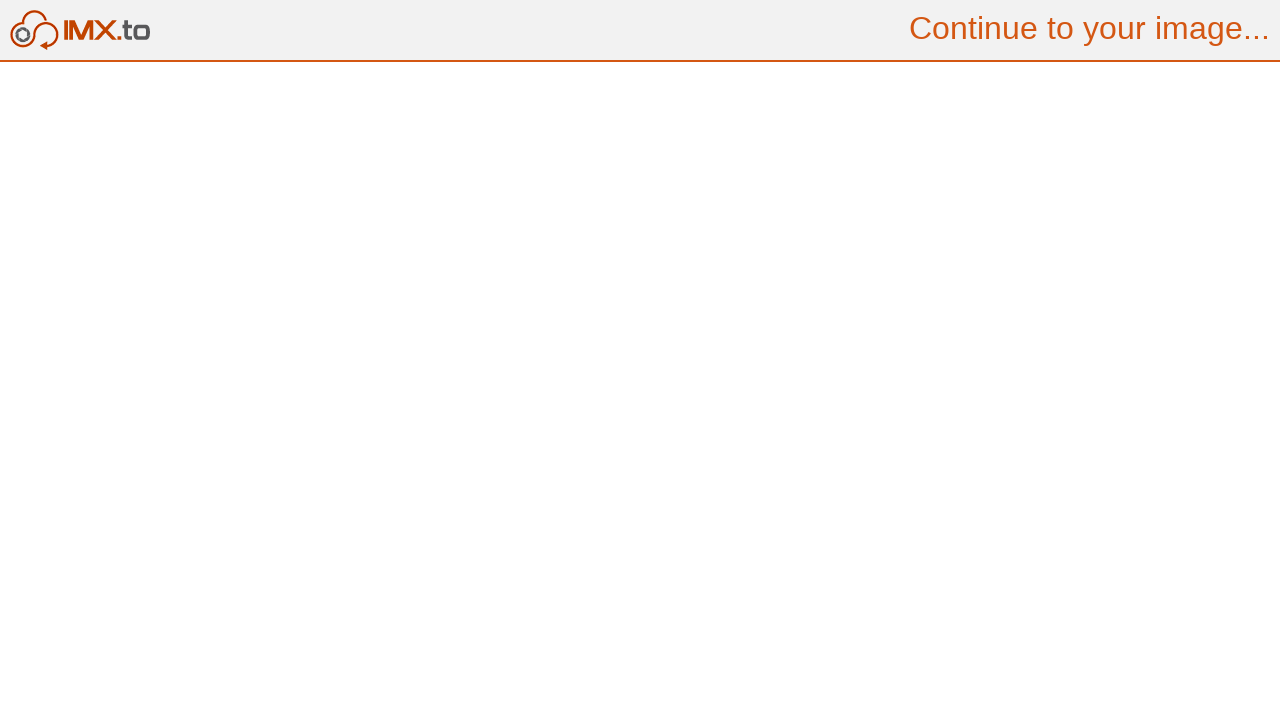

Clicked on form input element to reveal or access full image at (1090, 28) on body > div > span > form > input
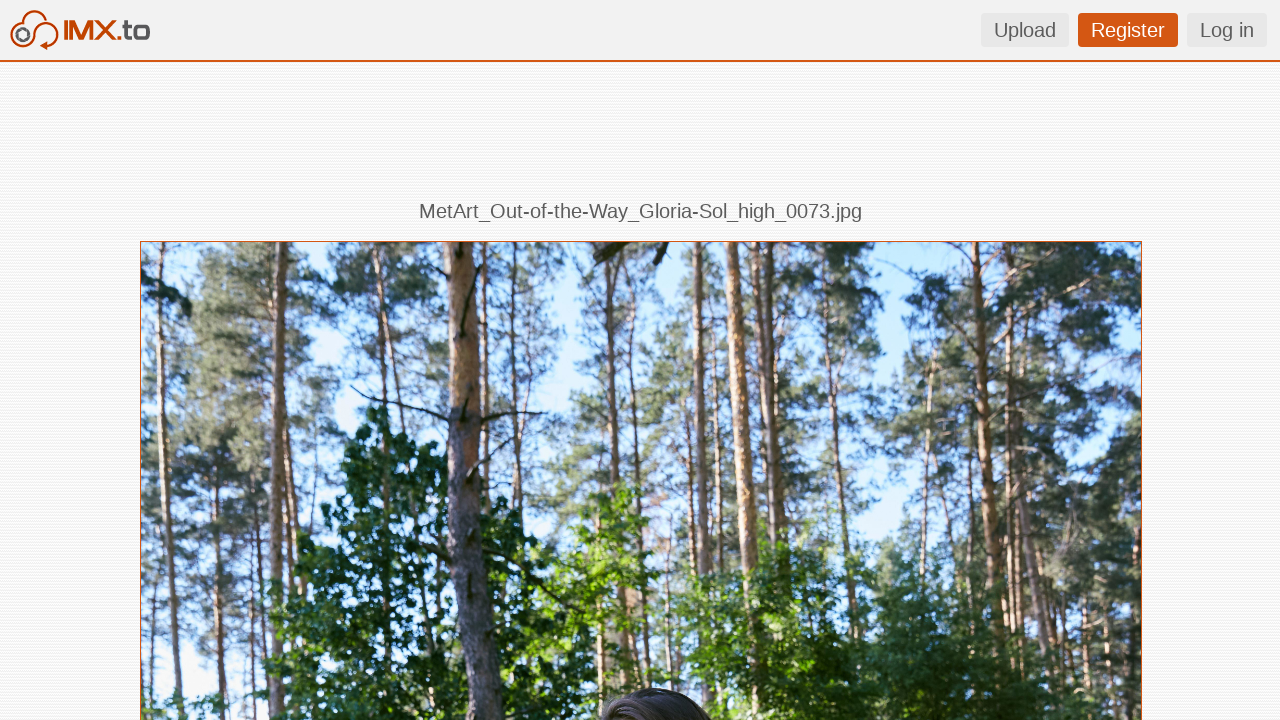

Waited for page to update after clicking form input
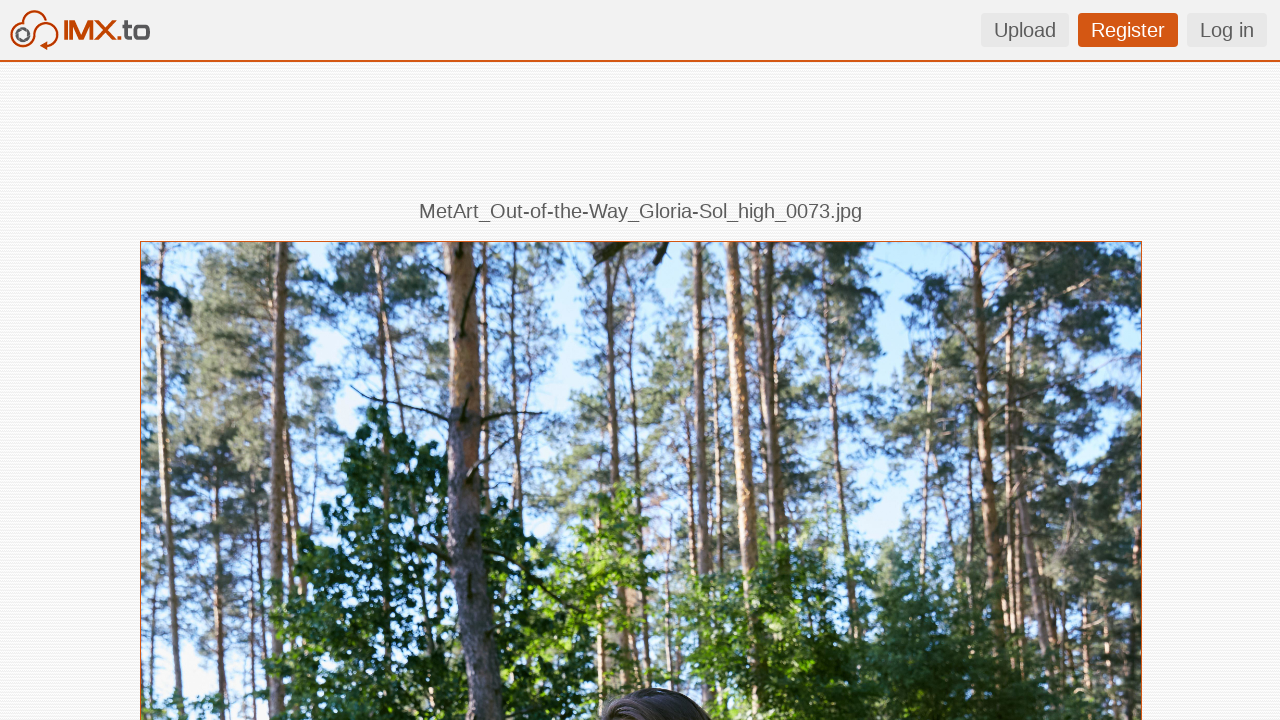

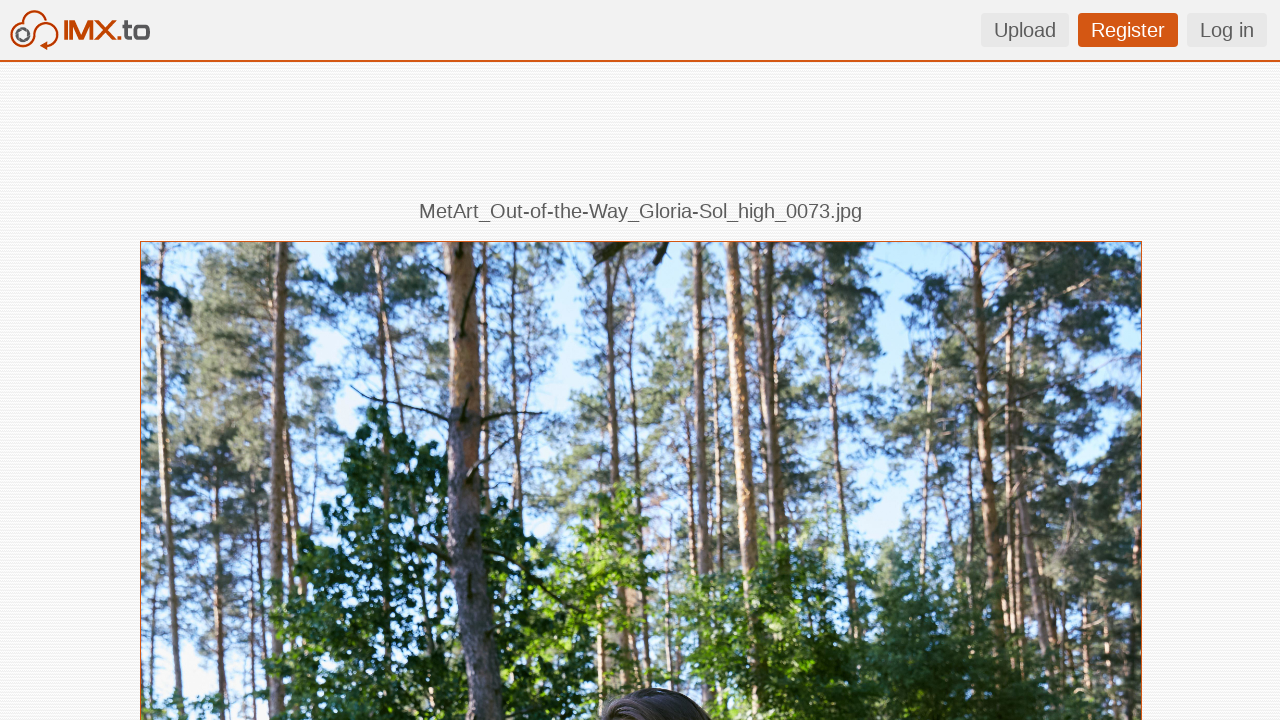